Tests a wait functionality page by clicking a button element, likely triggering some delayed action or response on the page.

Starting URL: https://hatem-hatamleh.github.io/Selenium-html/wait.html

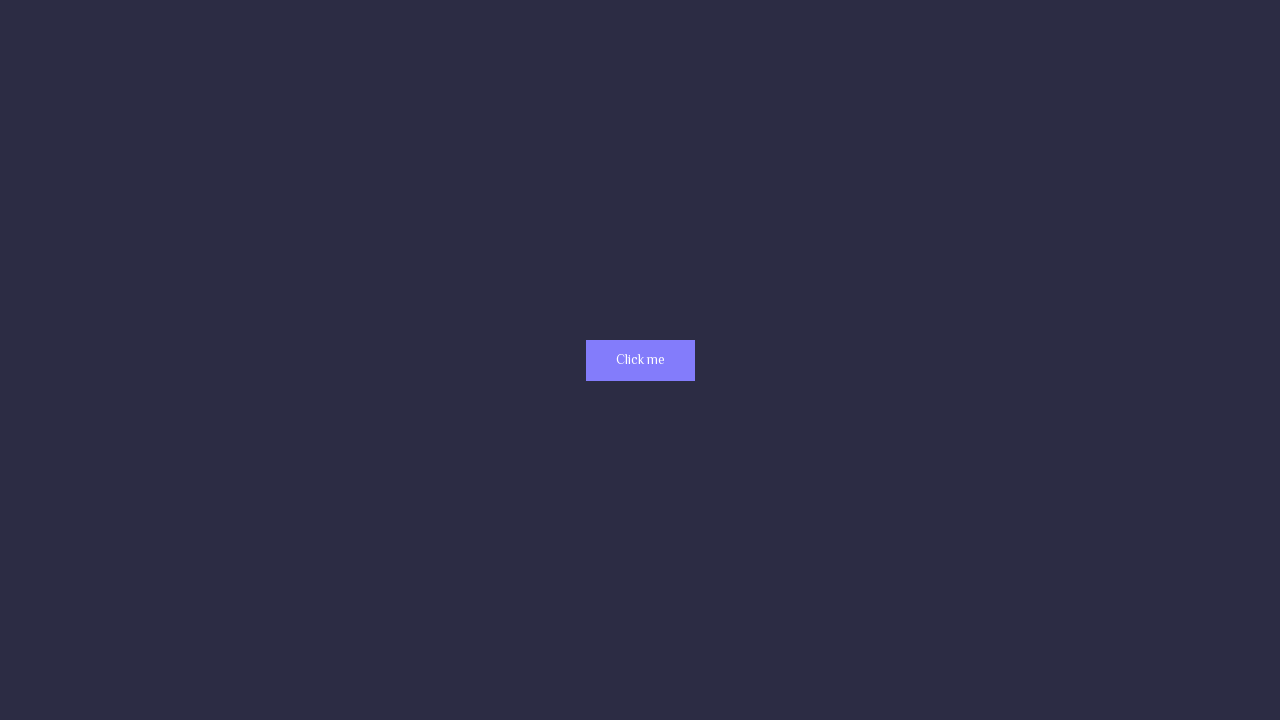

Clicked the first button in the first div to trigger wait functionality at (640, 360) on div:first-of-type button:first-of-type
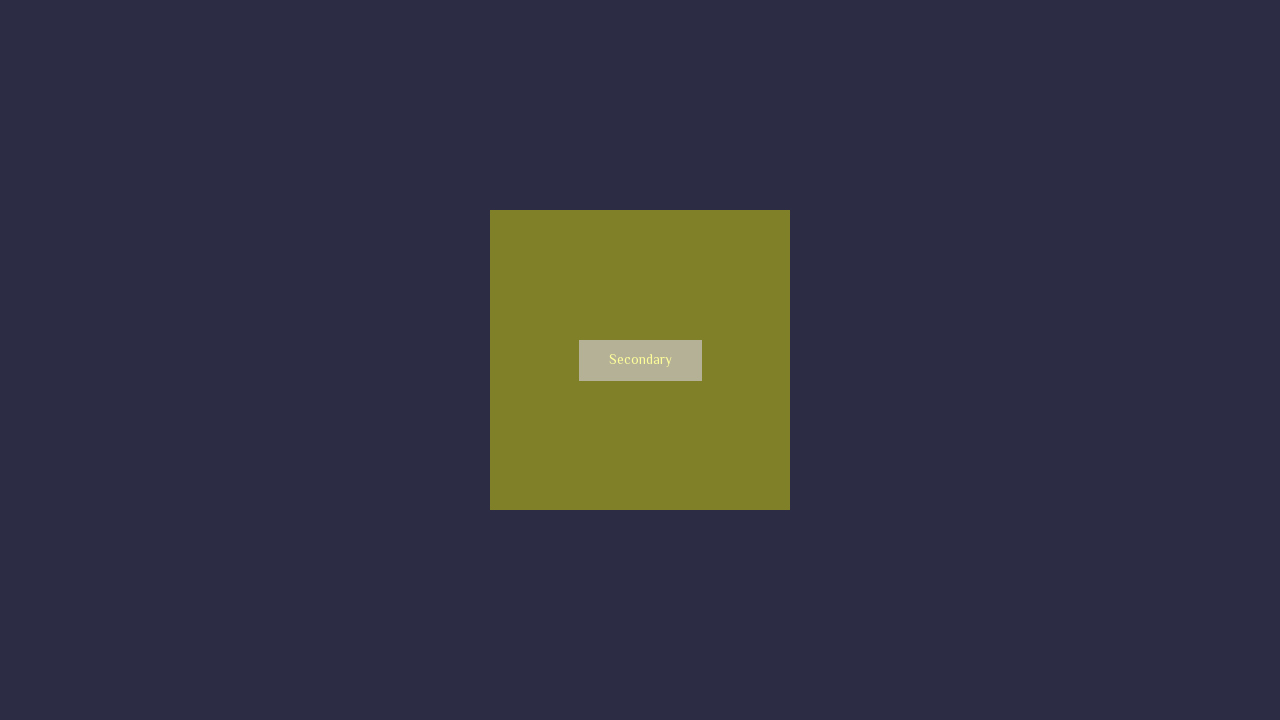

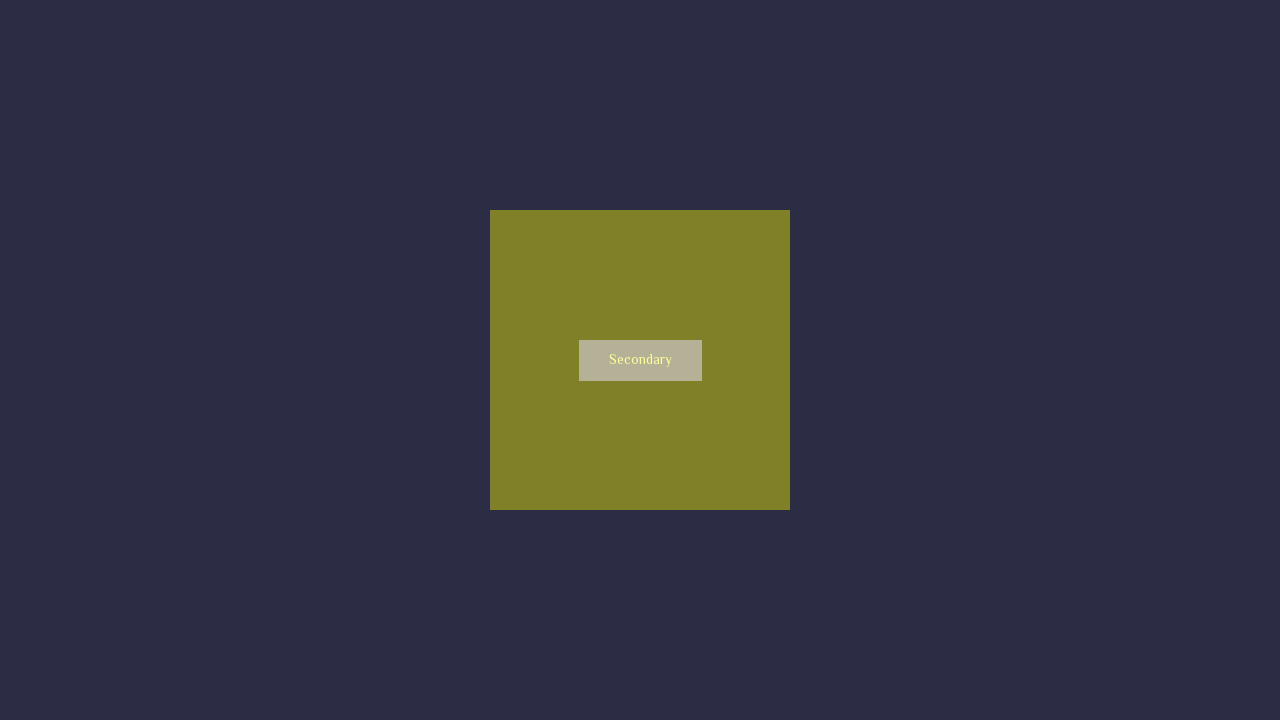